Demonstrates locating and clicking an element by its text content using the Login button

Starting URL: https://www.saucedemo.com/

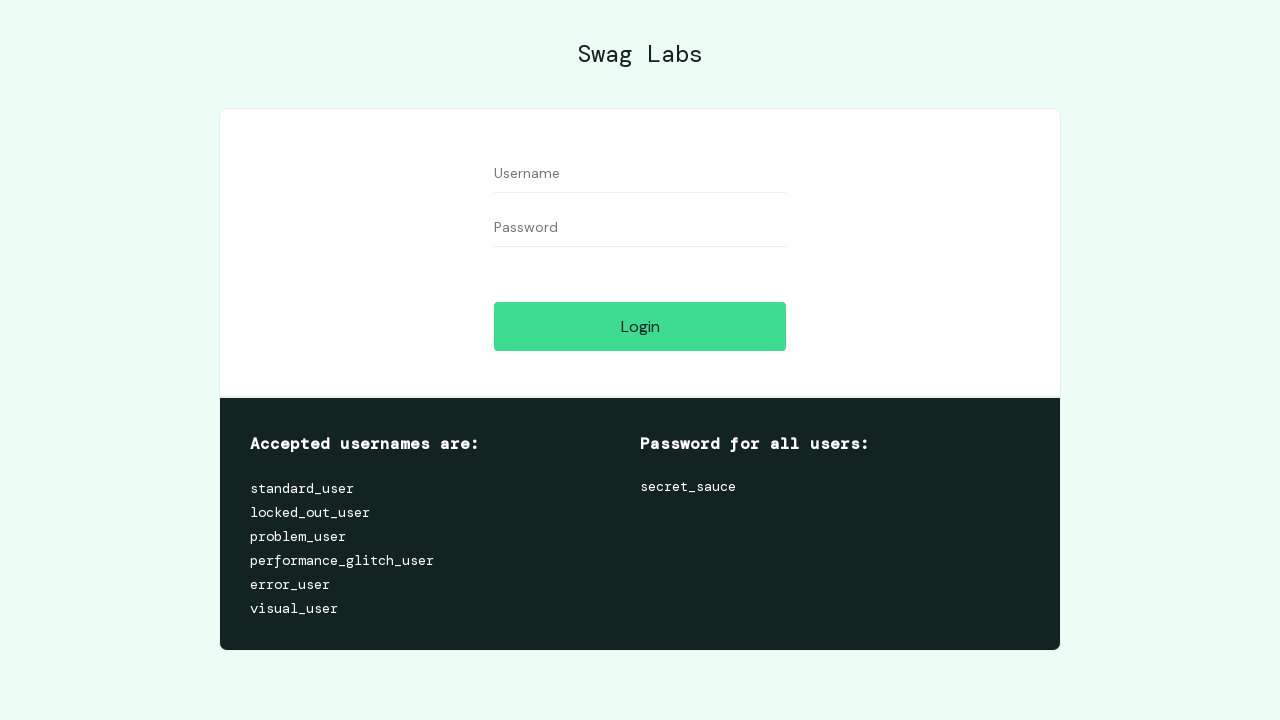

Navigated to Sauce Demo login page
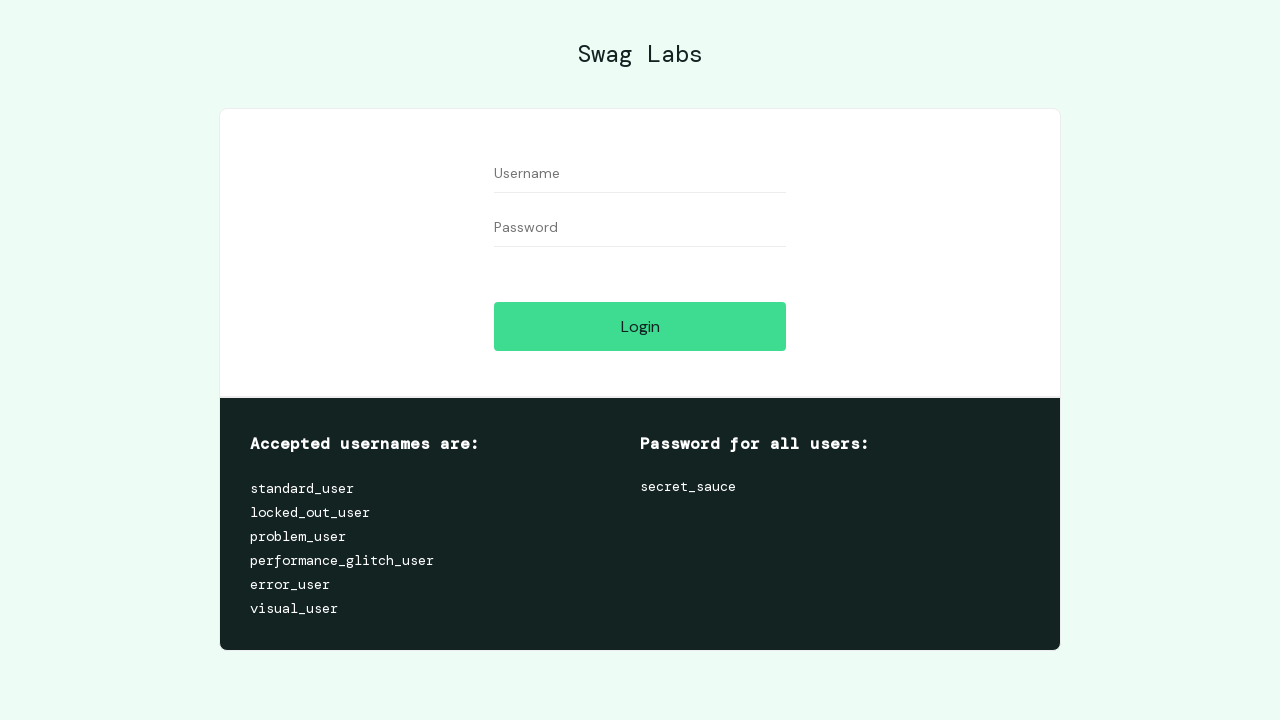

Clicked Login button by text content at (640, 326) on internal:text="Login"i
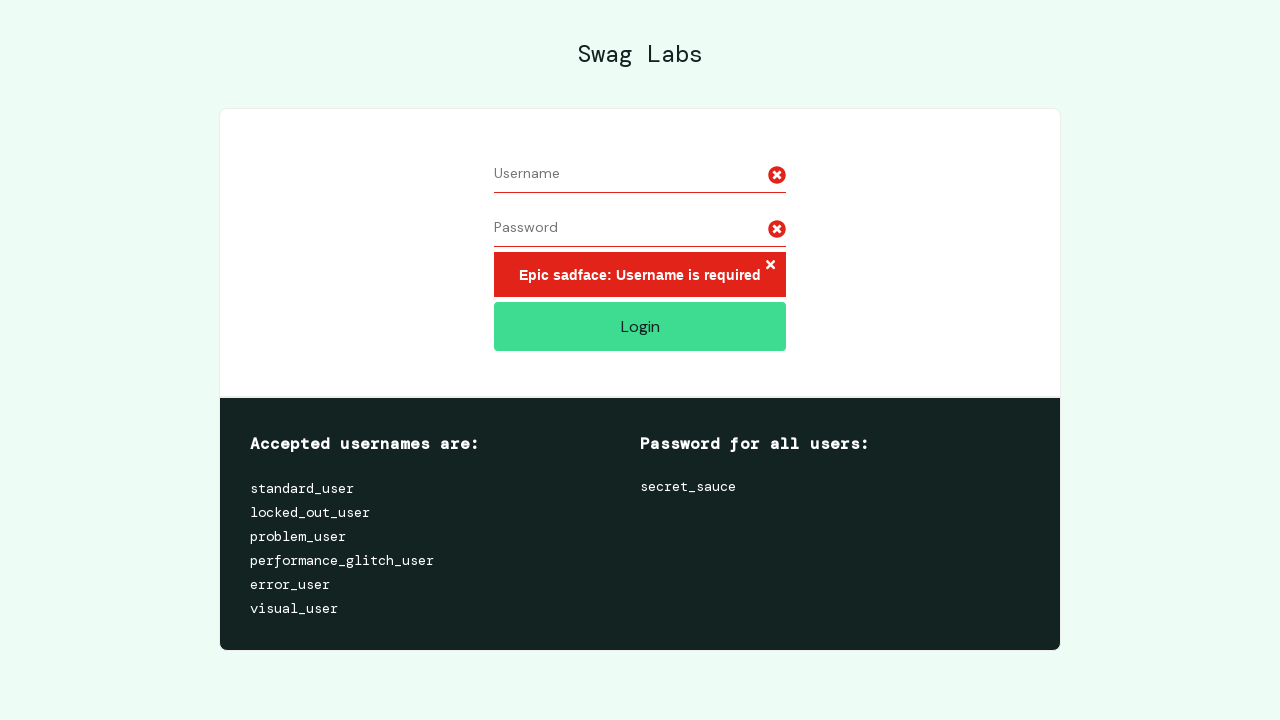

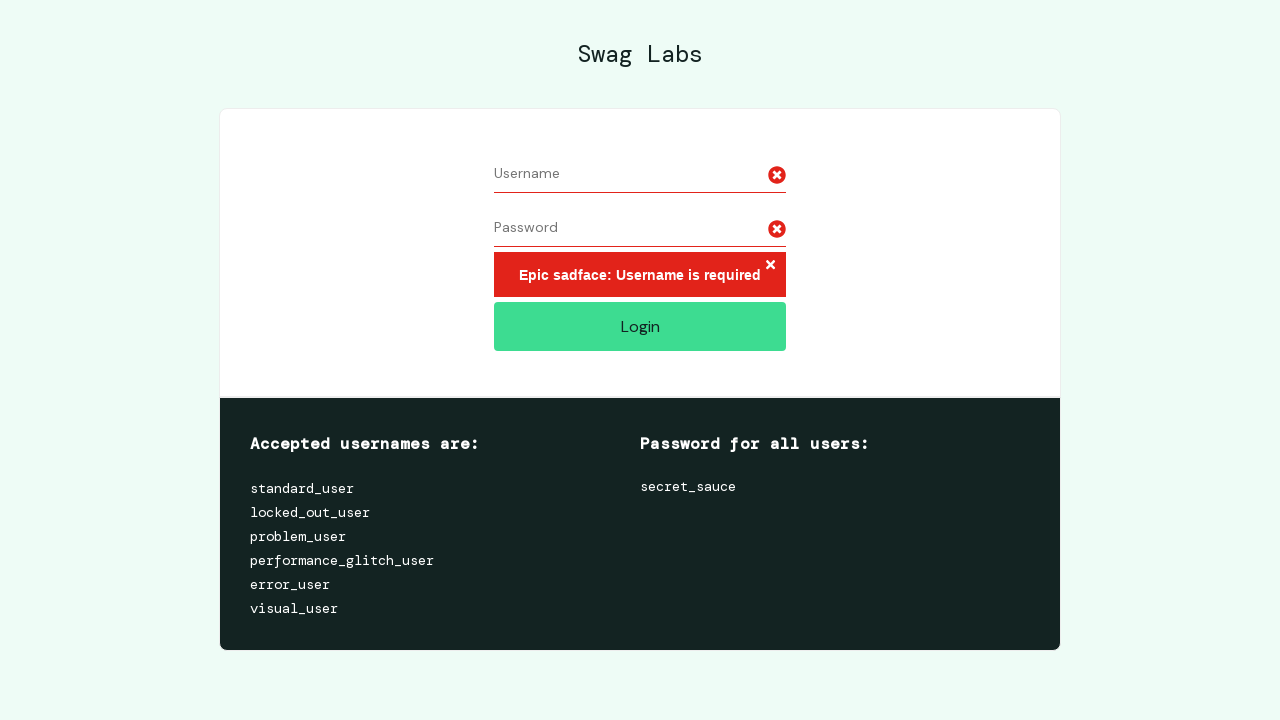